Tests basic JavaScript alert handling by clicking a button to trigger an alert and accepting it

Starting URL: https://demoqa.com/alerts

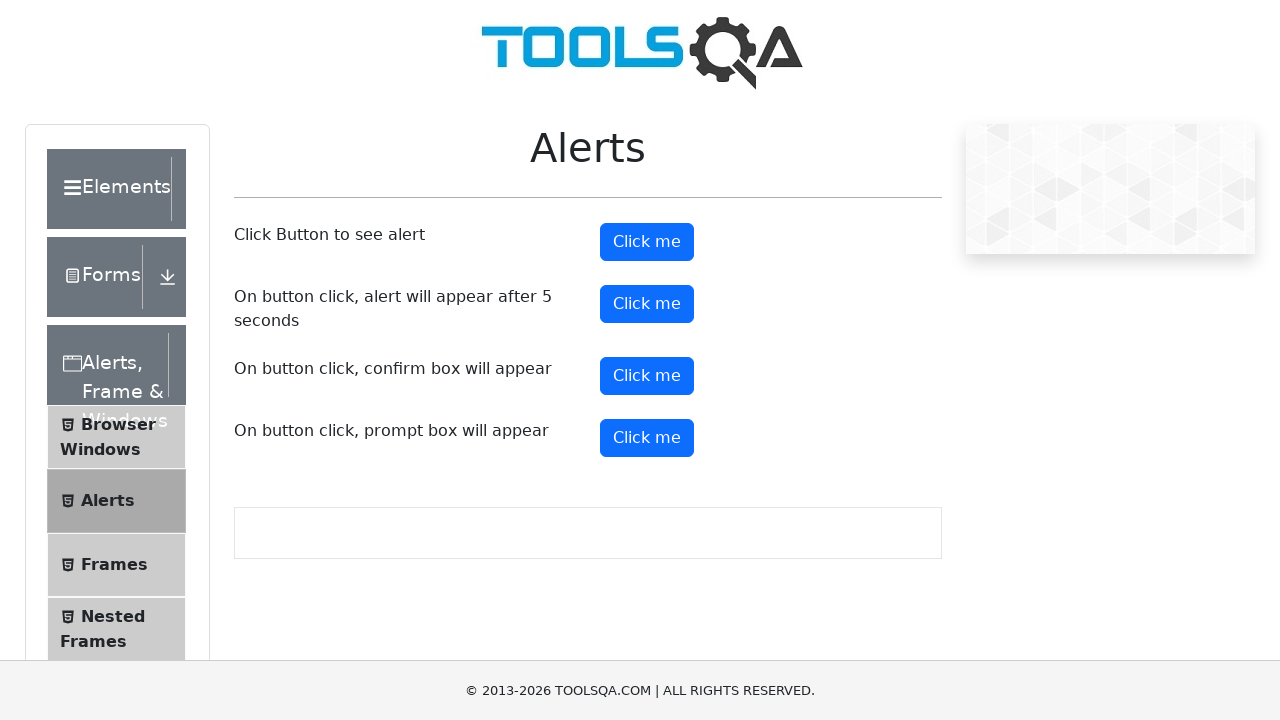

Clicked the alert button to trigger JavaScript alert at (647, 242) on #alertButton
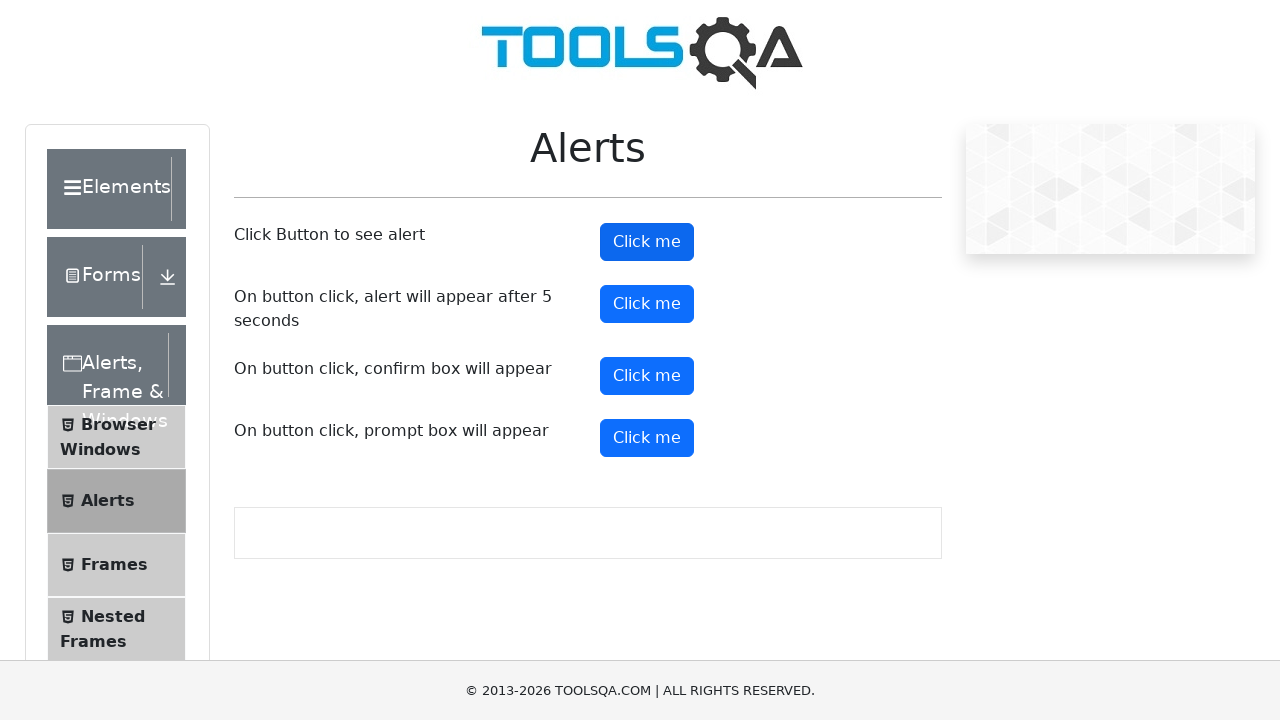

Set up dialog handler to accept alerts
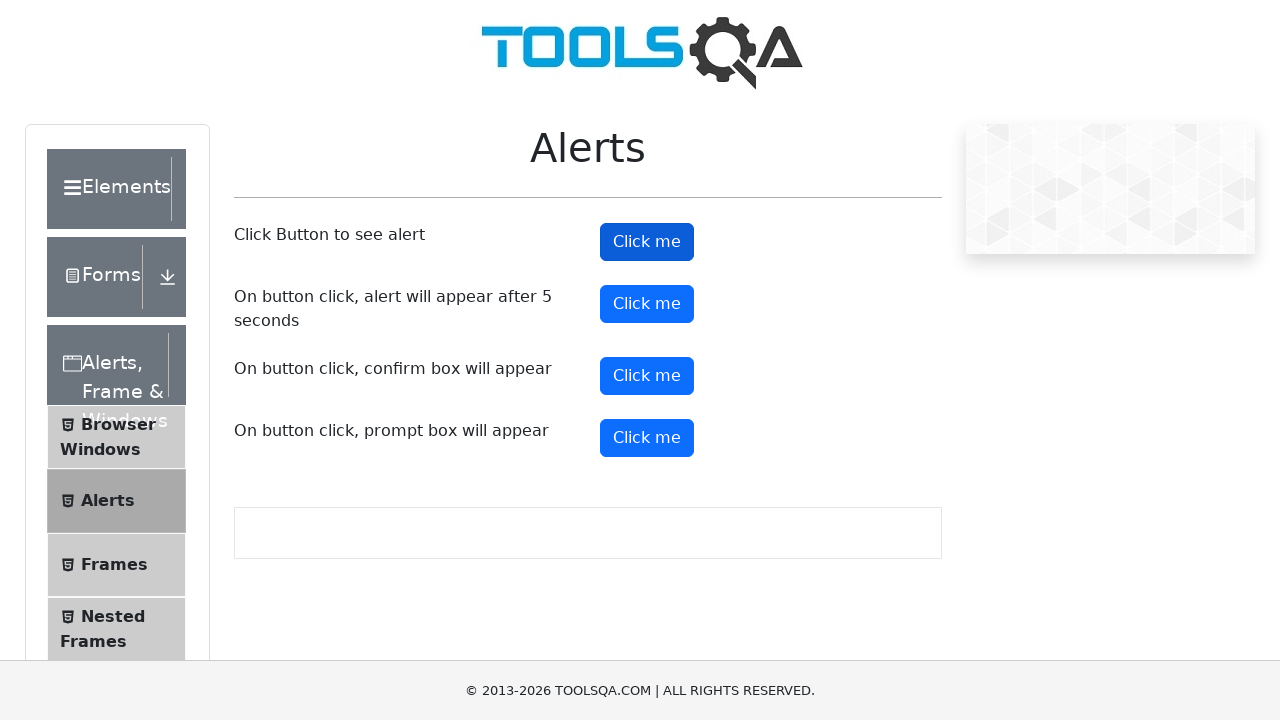

Verified that the alert button is still displayed after accepting alert
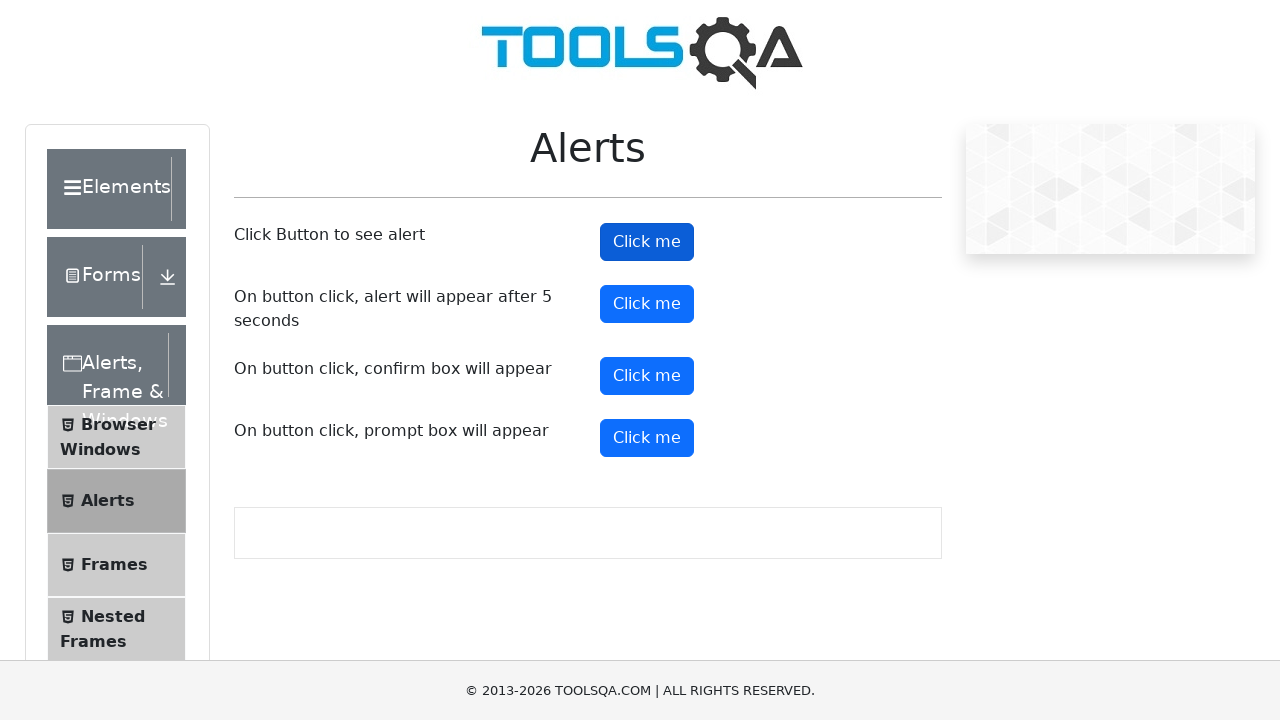

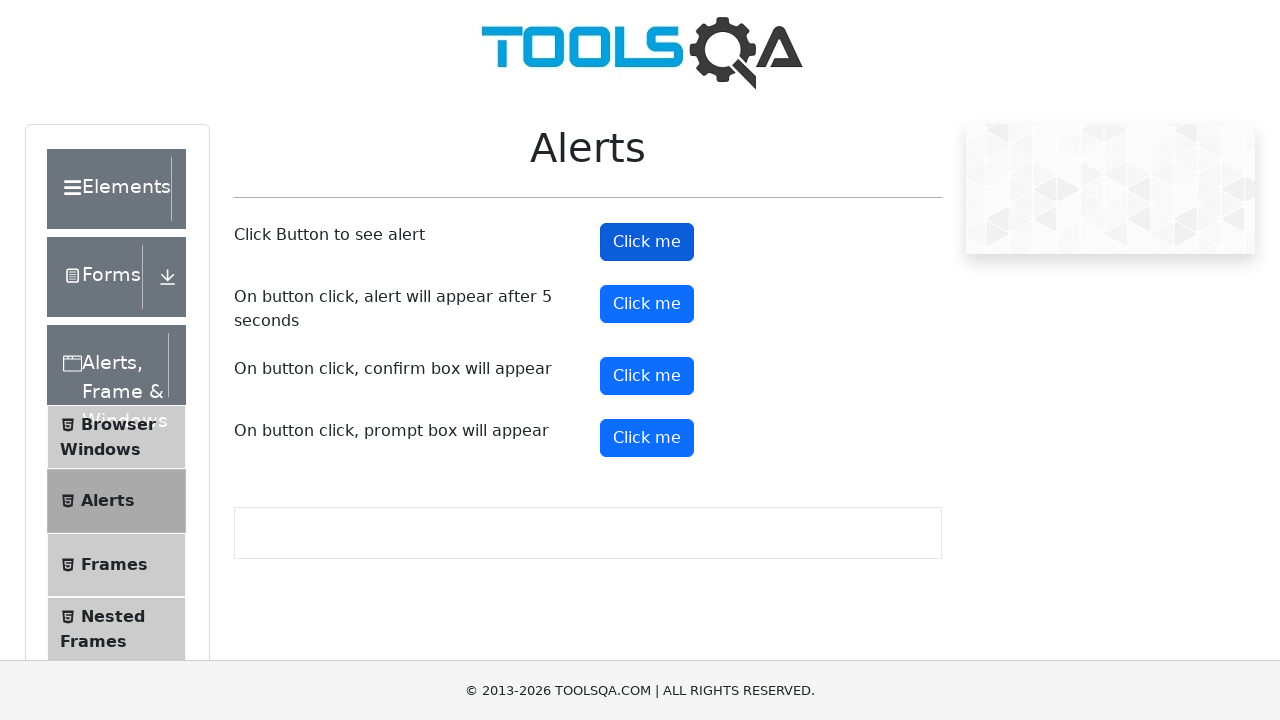